Tests that the payment partners section on the MTS Belarus website contains payment system logos by verifying that image elements are present in the partners block.

Starting URL: https://mts.by/

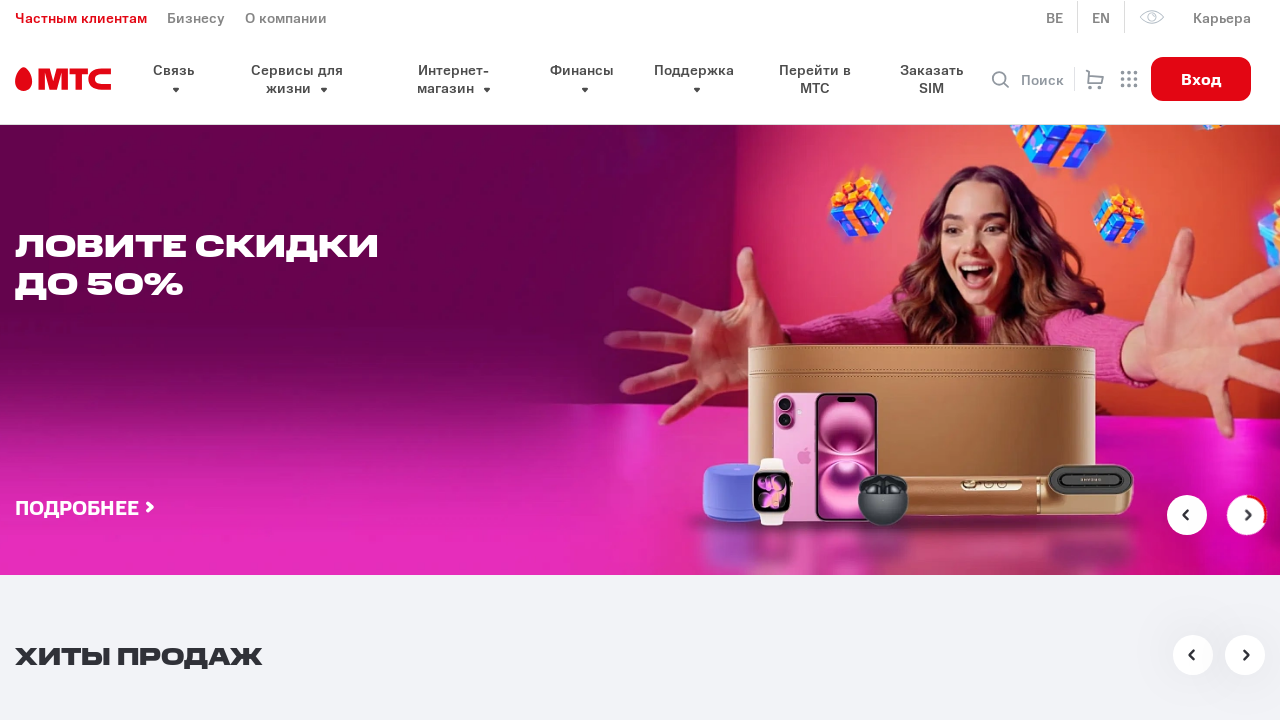

Payment partners block became visible
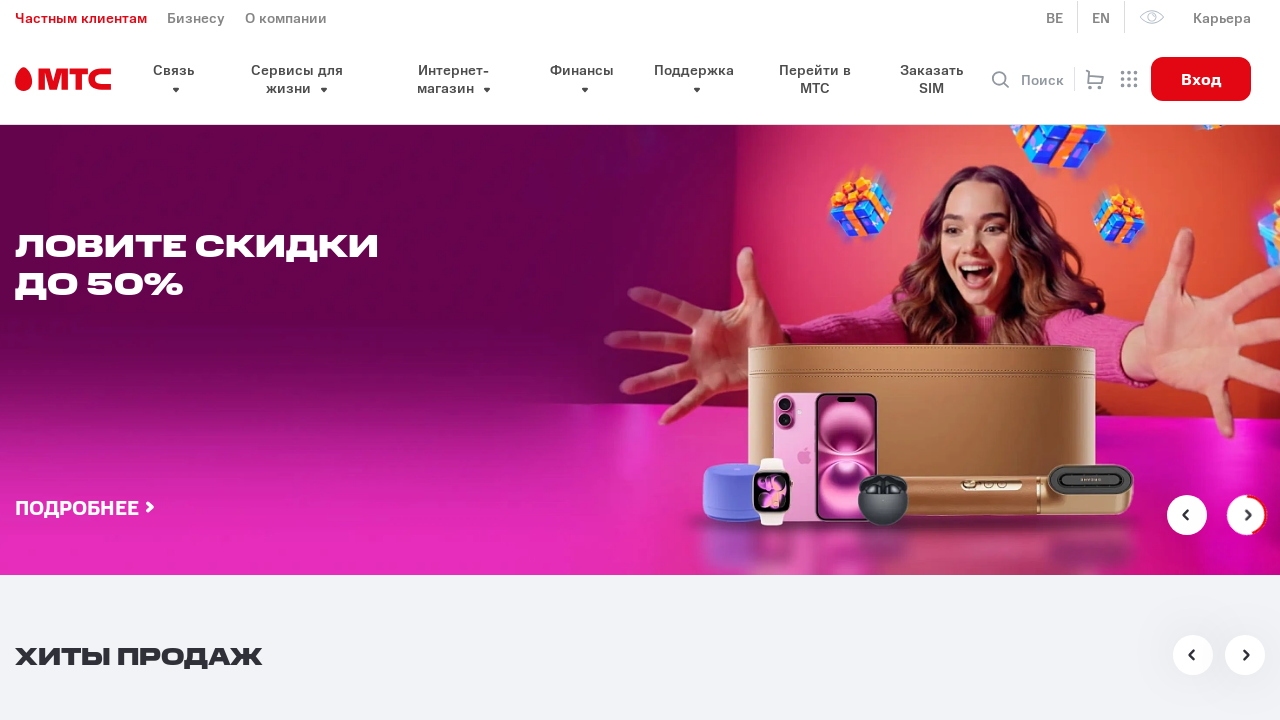

Located all image elements in partners block
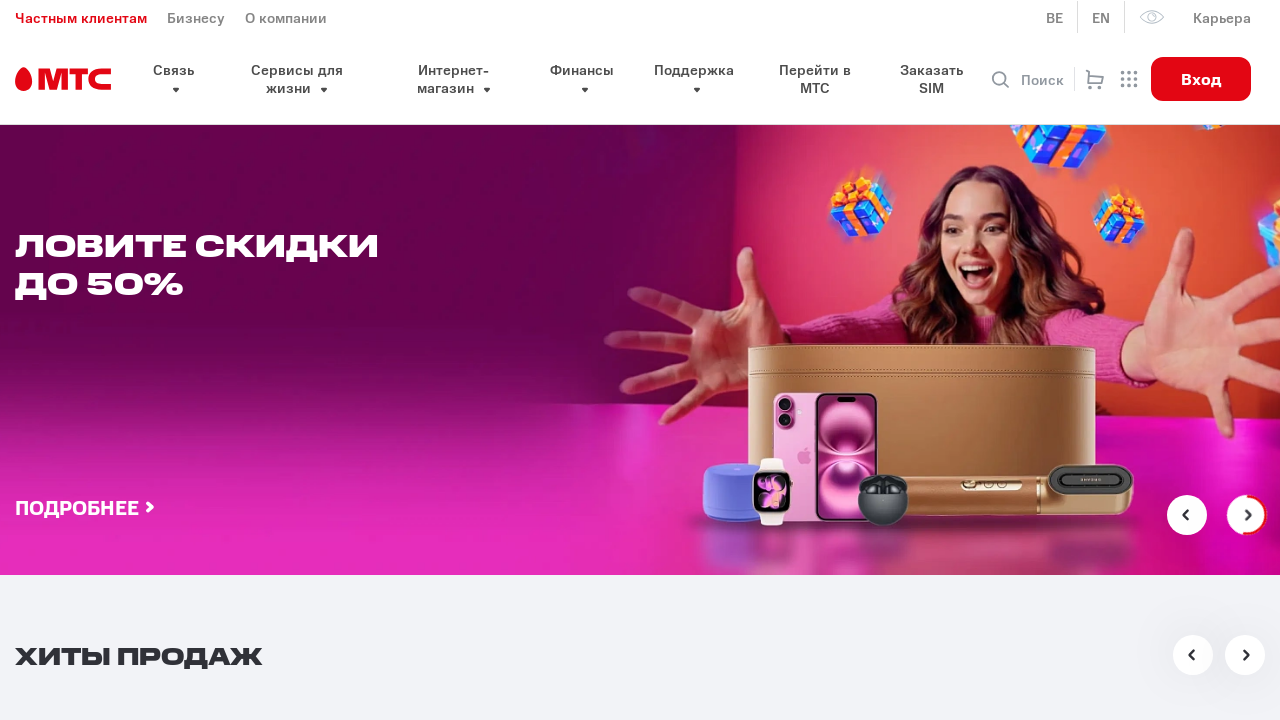

Verified that partners block contains at least one payment system logo
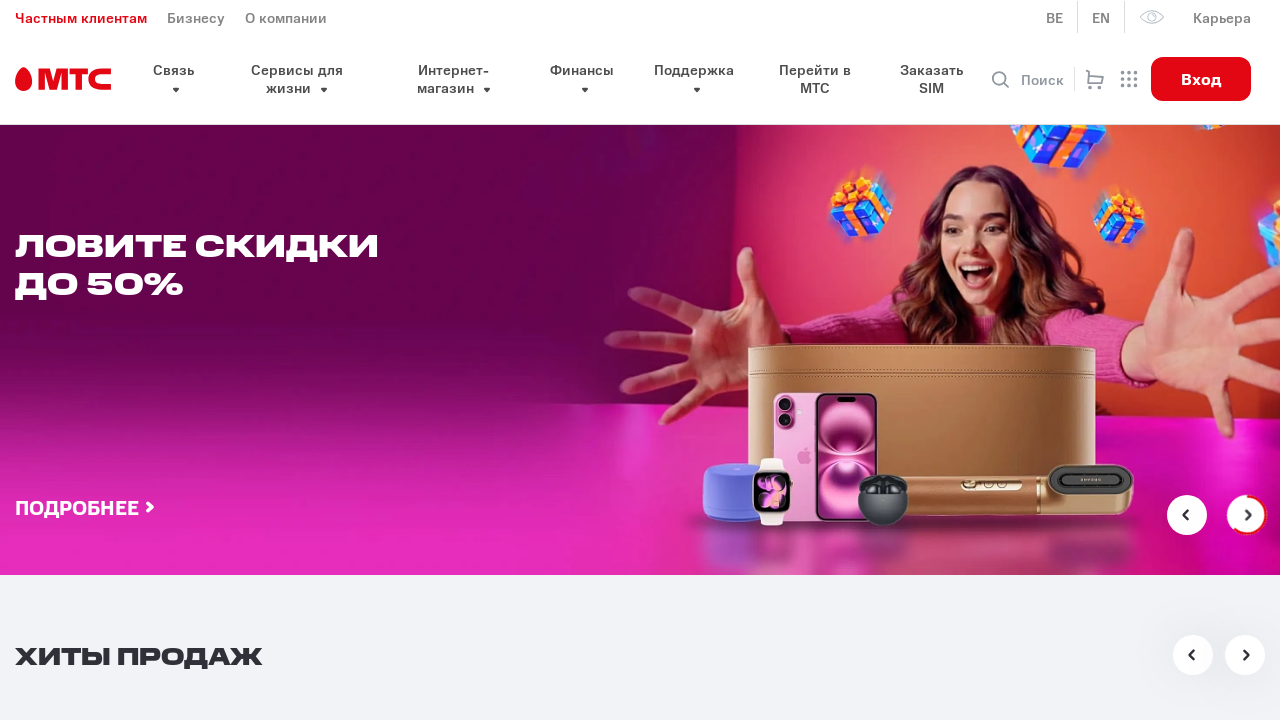

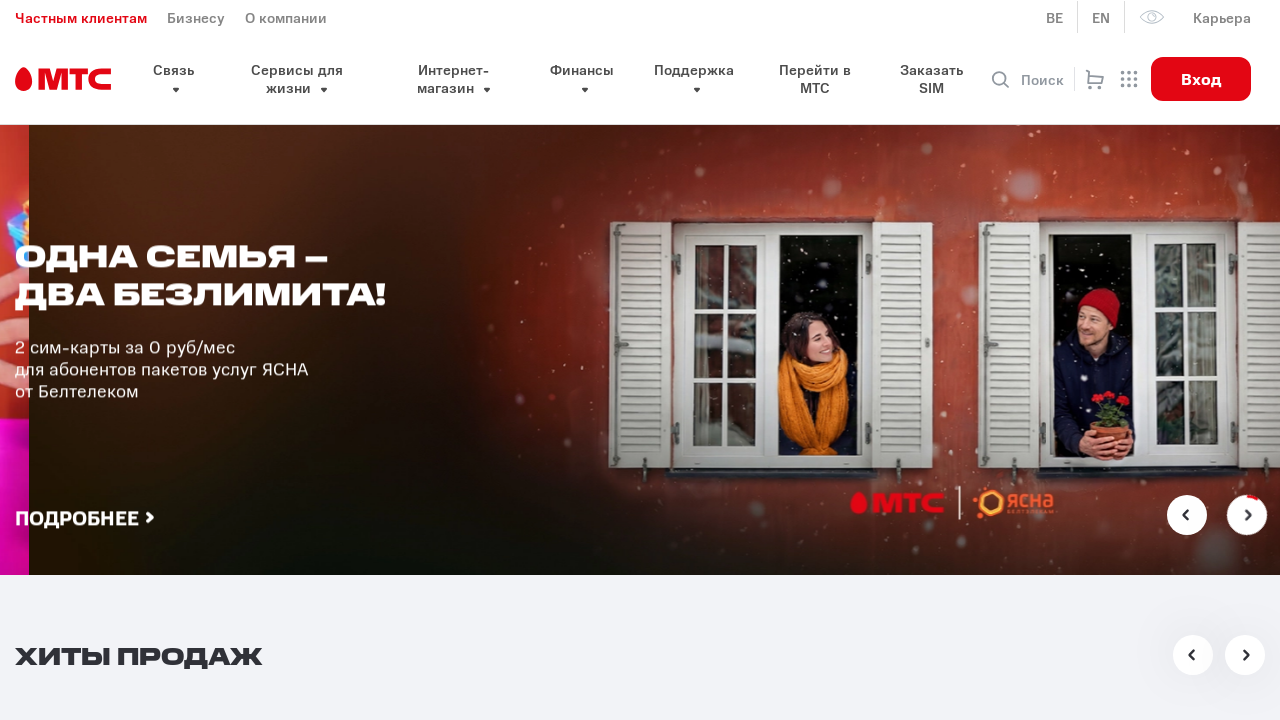